Tests search functionality on the Kyiv City news portal by navigating to decisions section, searching for a term, and verifying search results are displayed

Starting URL: https://kyivcity.gov.ua/news/

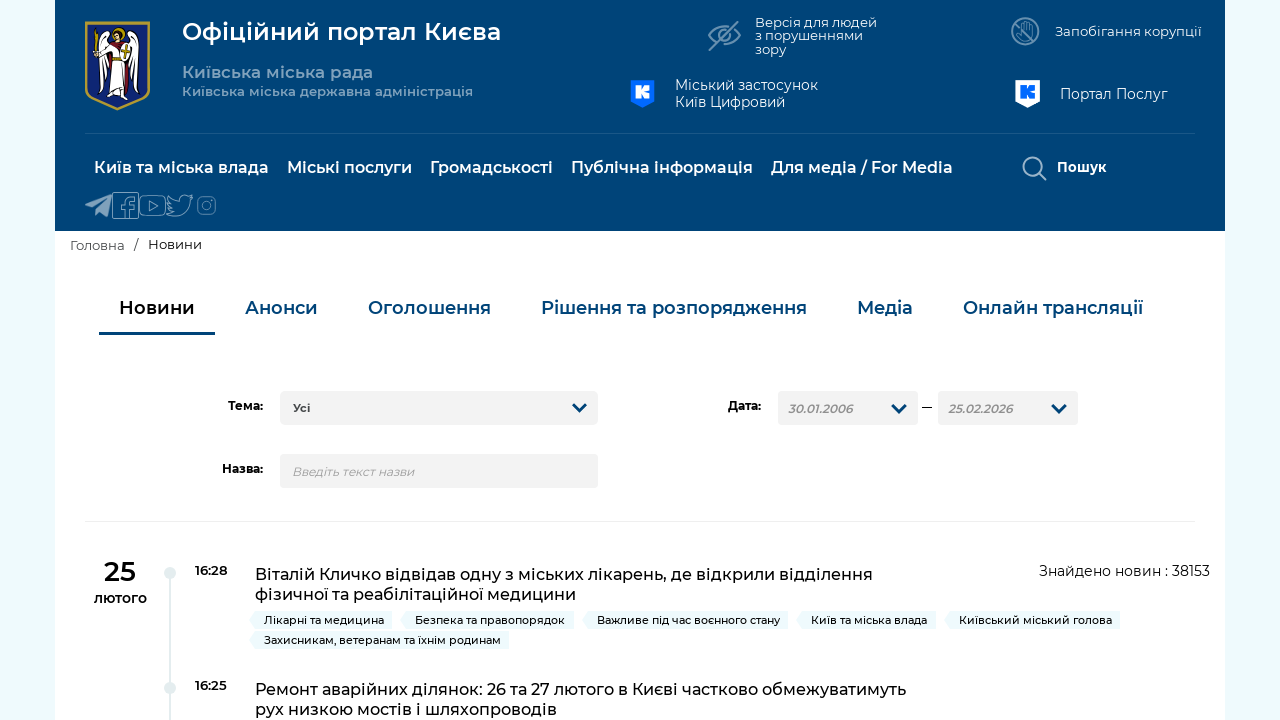

Clicked on Decisions and Orders tab at (674, 308) on div.row .slick-track a:nth-child(4)
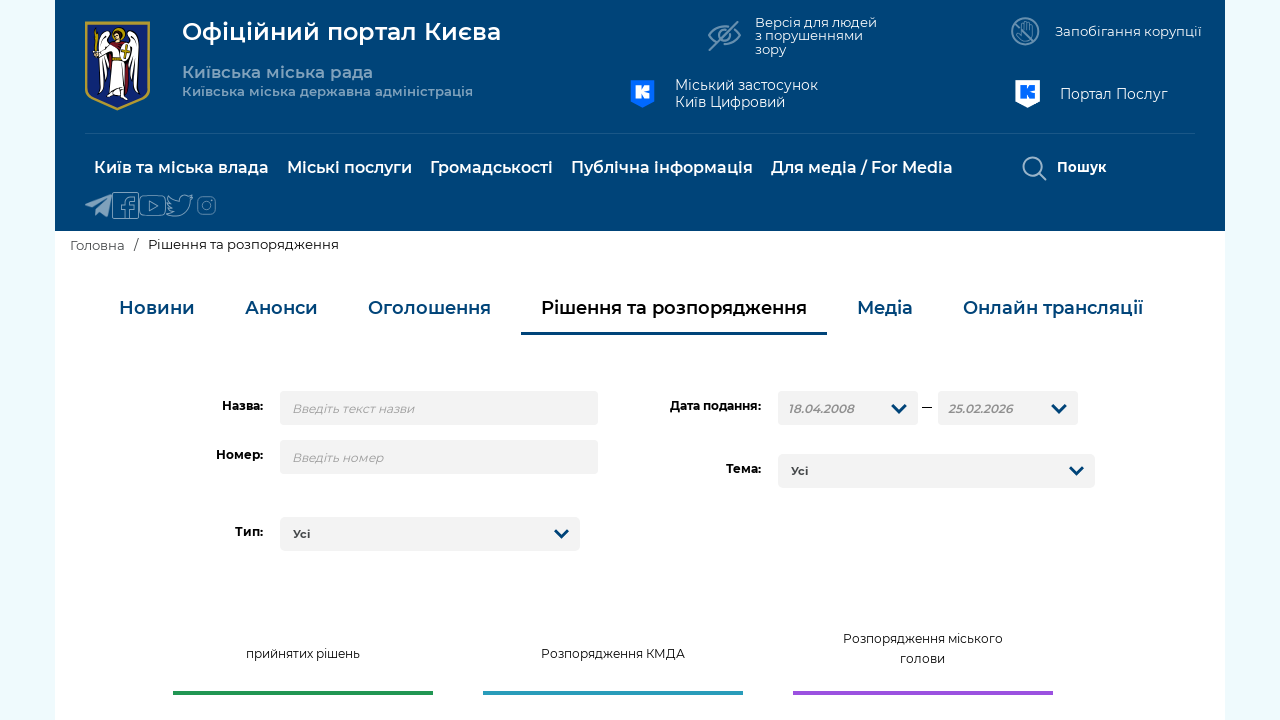

Clicked on the title search field at (439, 408) on #title
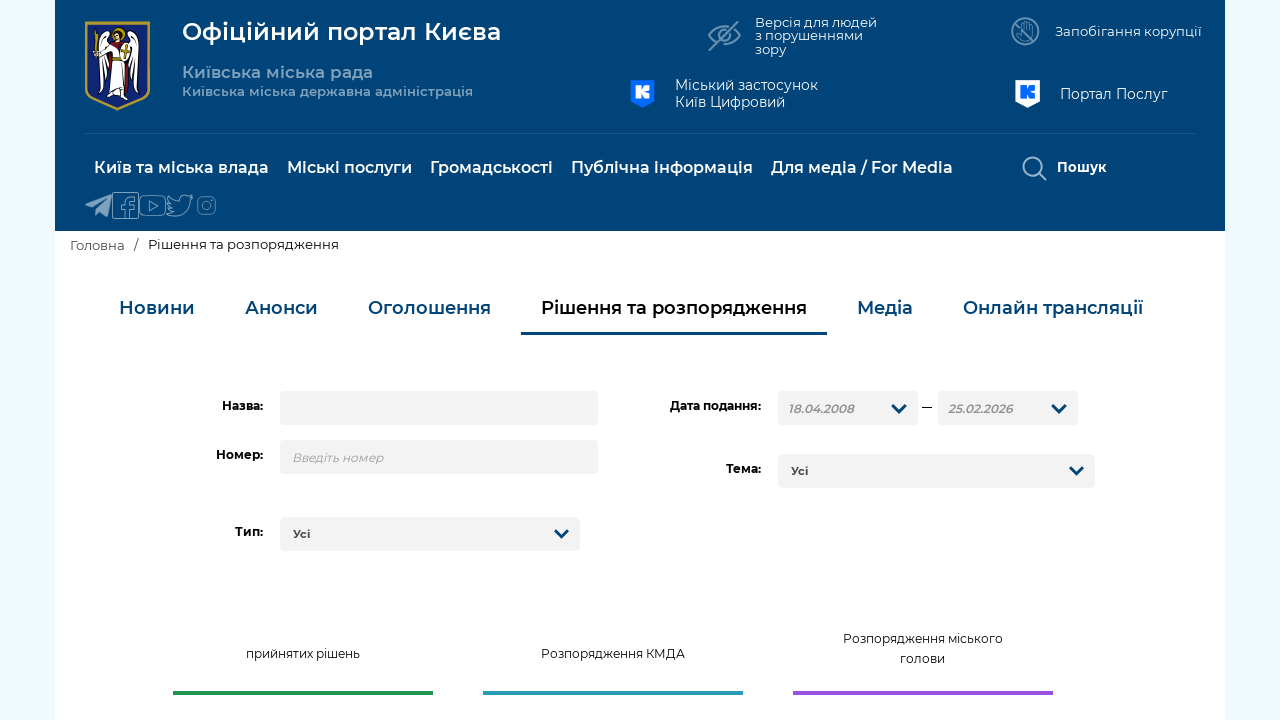

Filled title field with search term 'тест' on #title
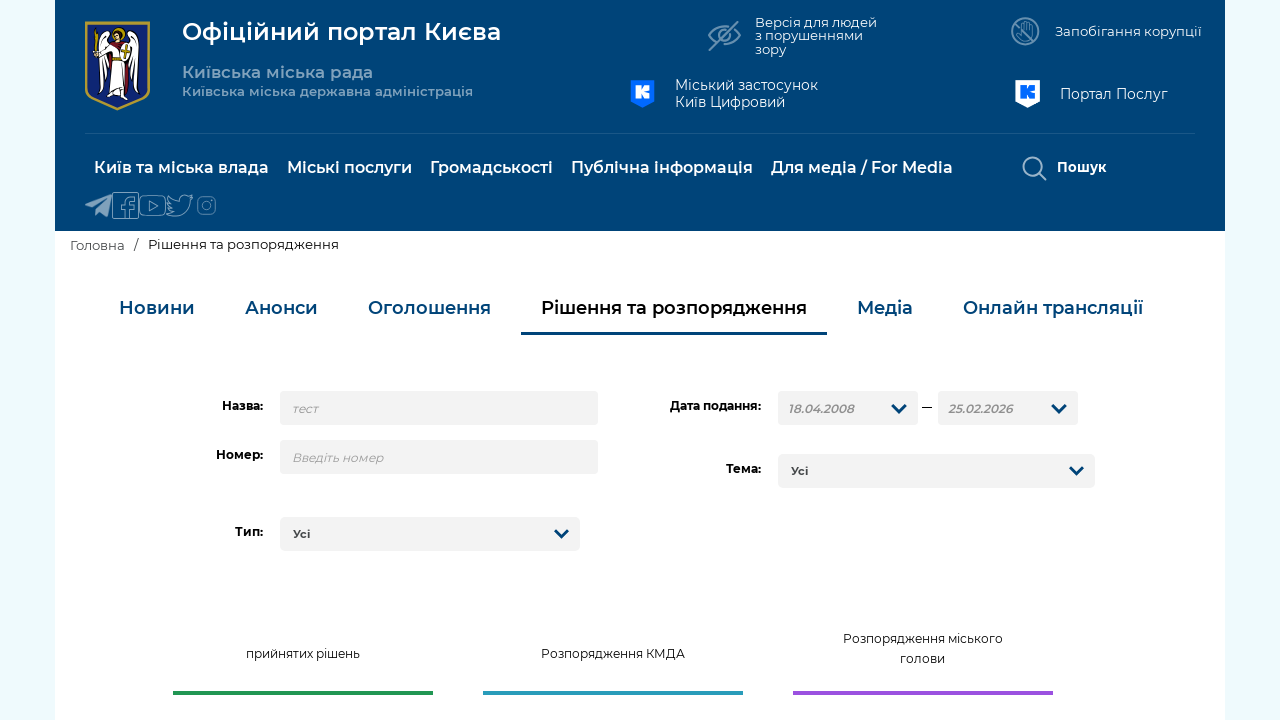

Pressed Enter to submit search on #title
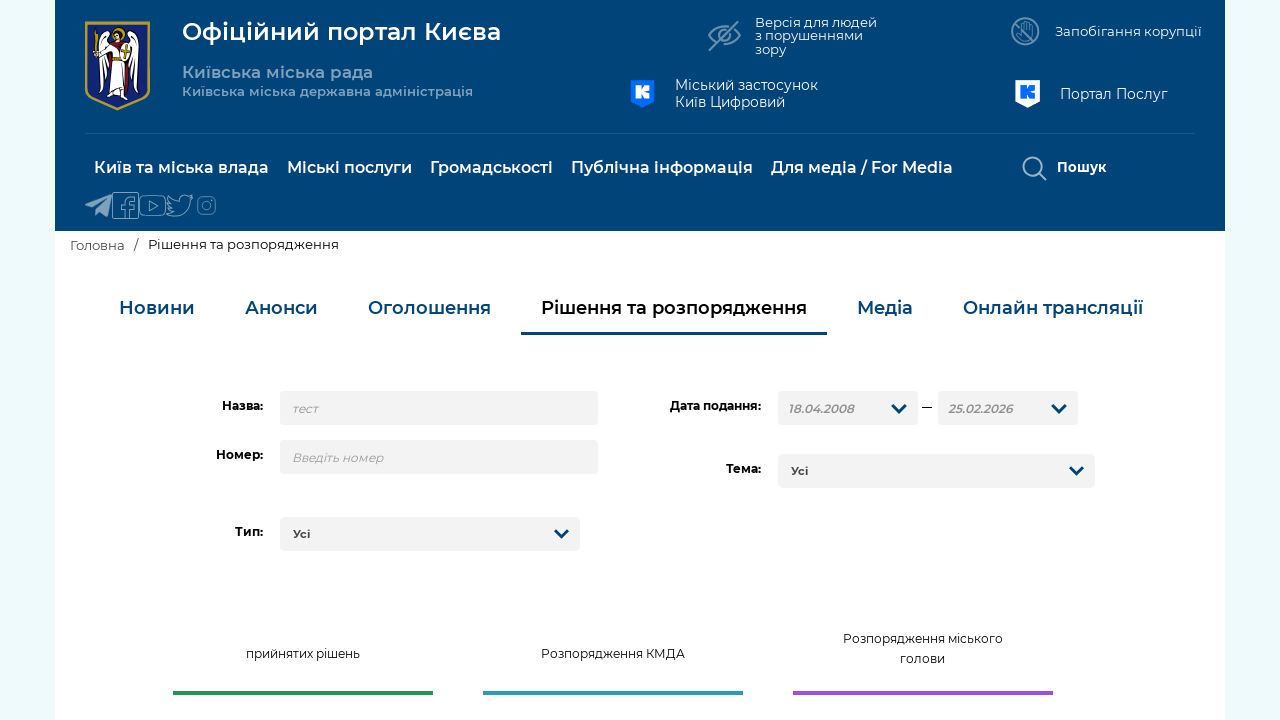

Search results loaded and timeline list appeared
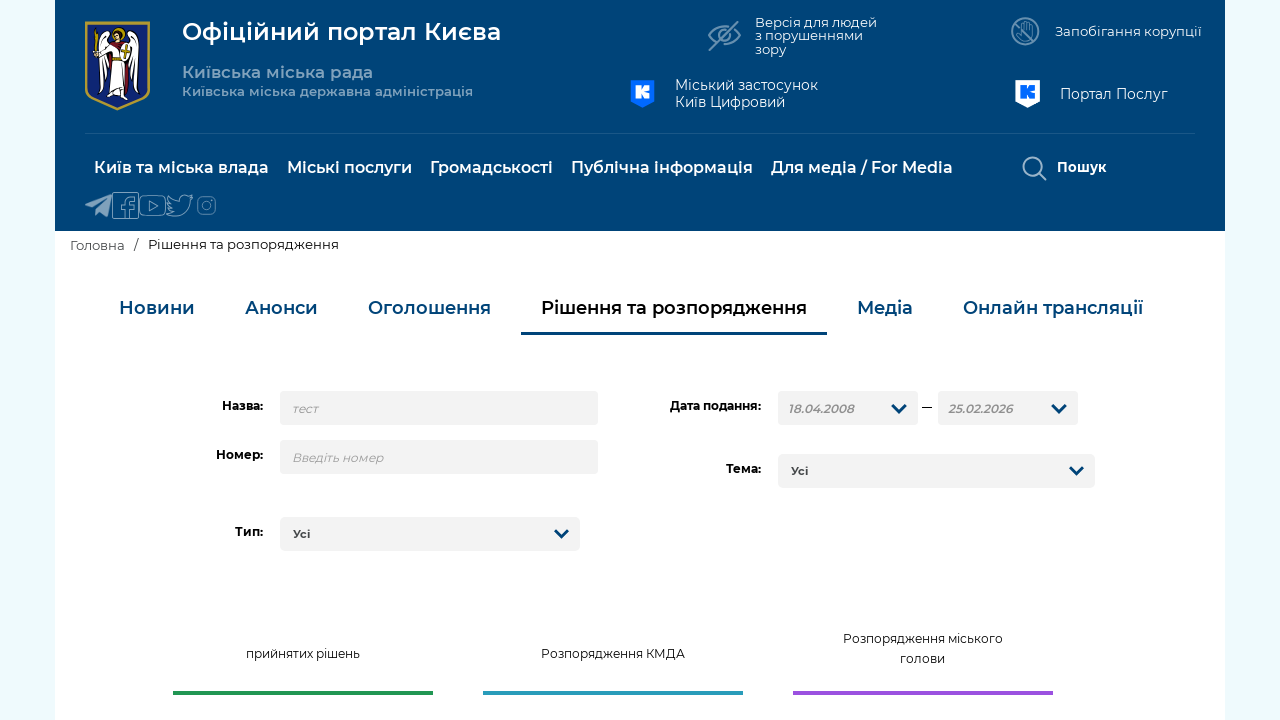

Retrieved 10 search results from decisions section
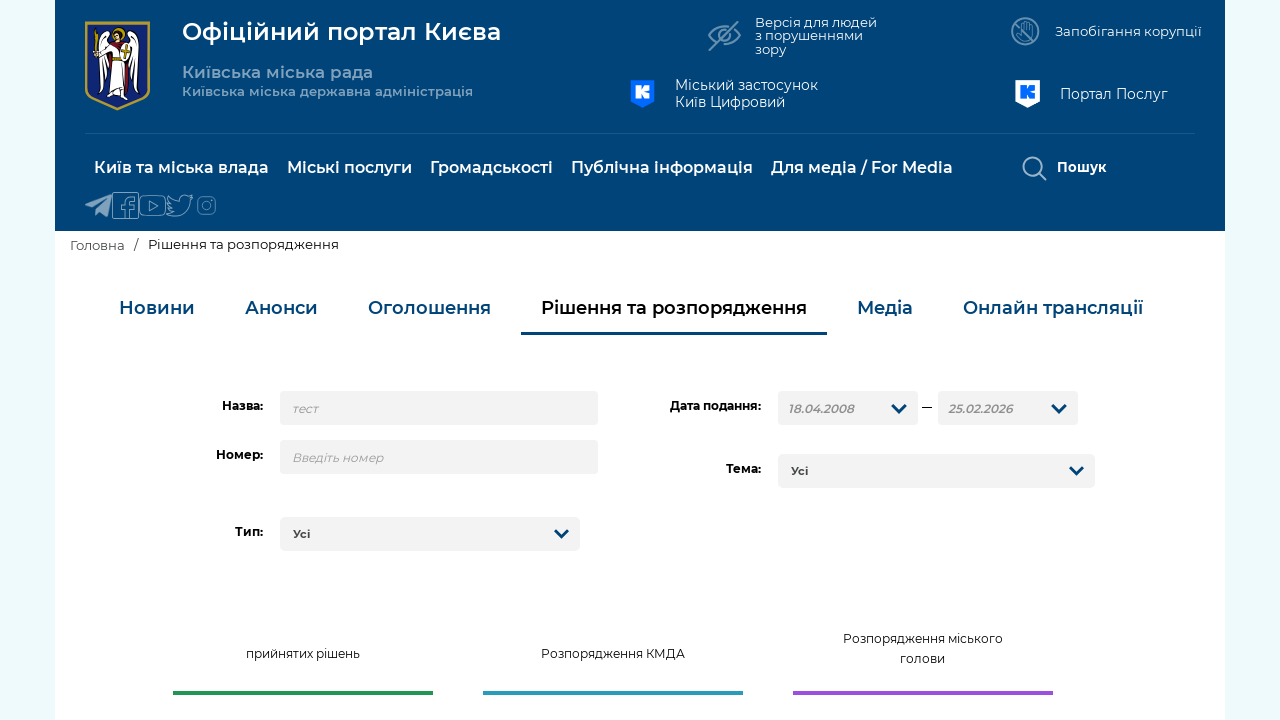

Verified that at least one search result is present
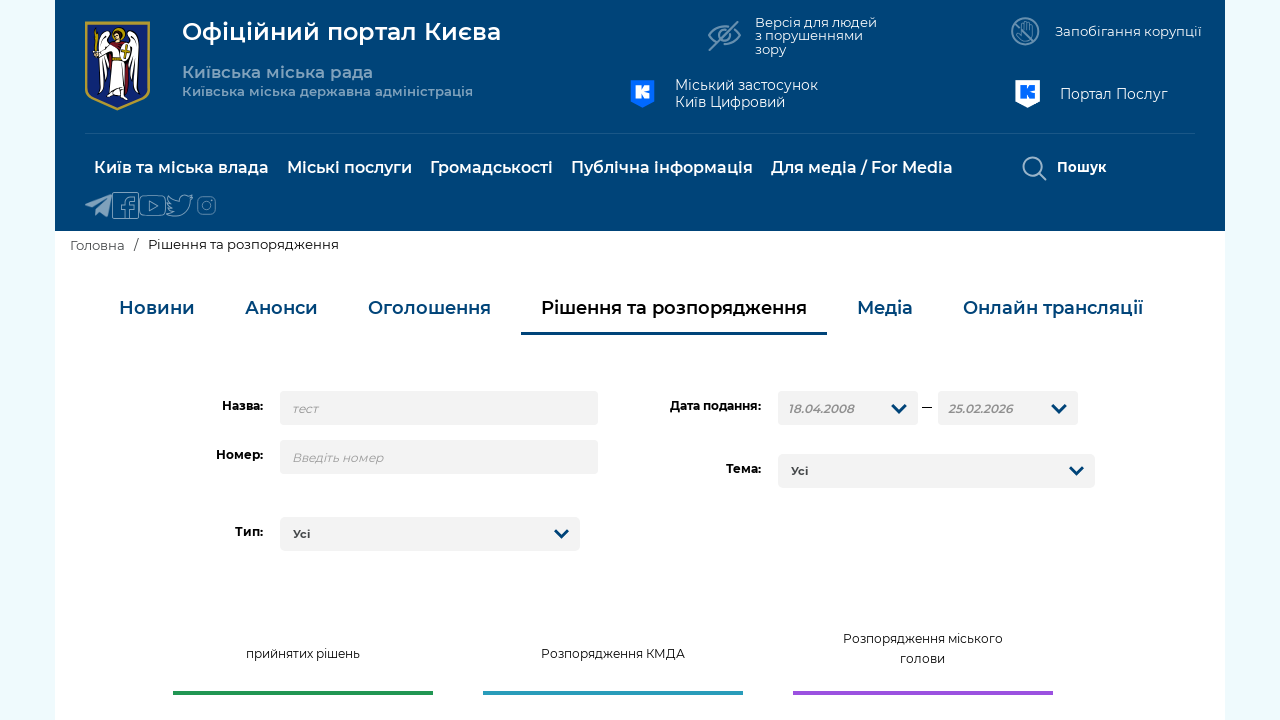

Retrieved text content from result 1
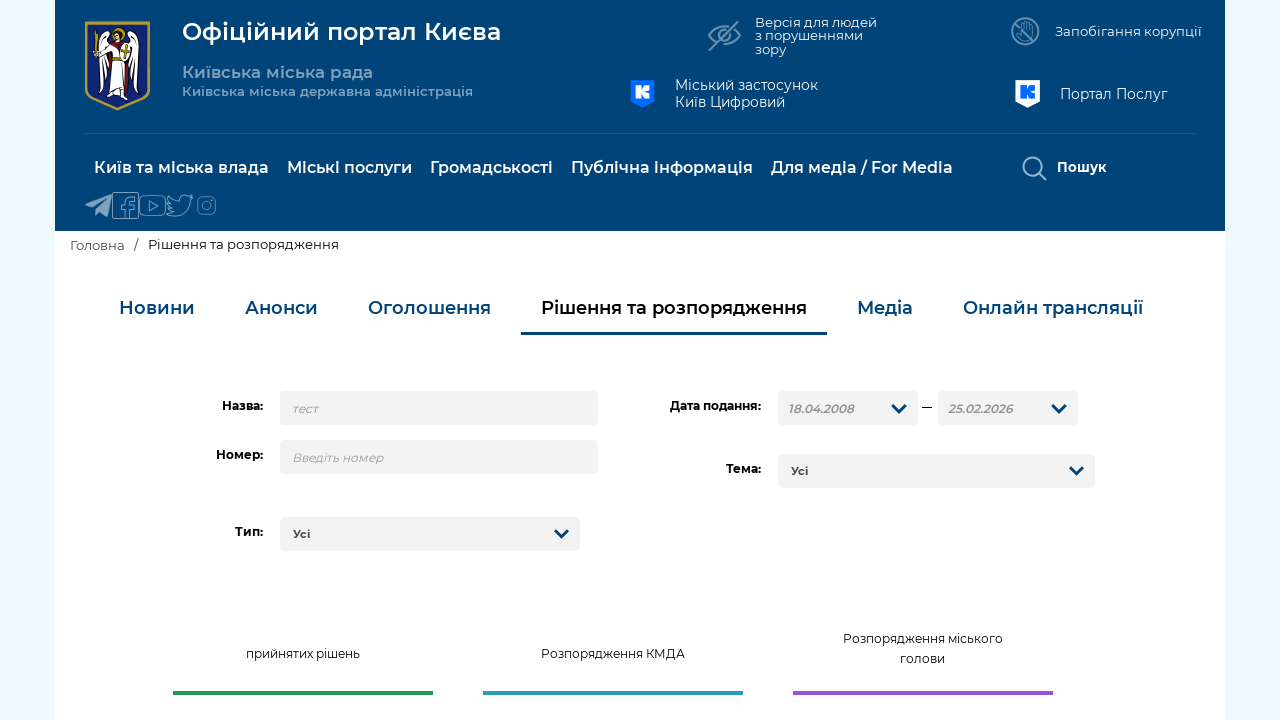

Verified that result 1 contains search term 'тест'
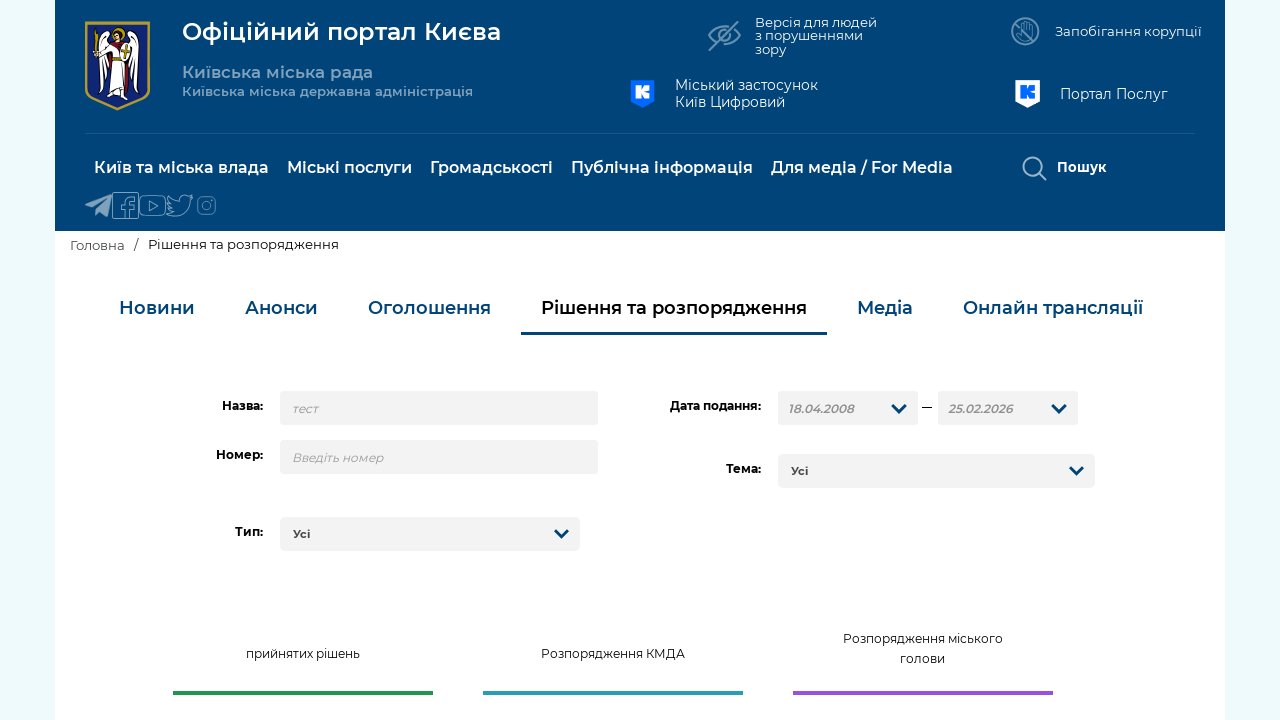

Retrieved text content from result 2
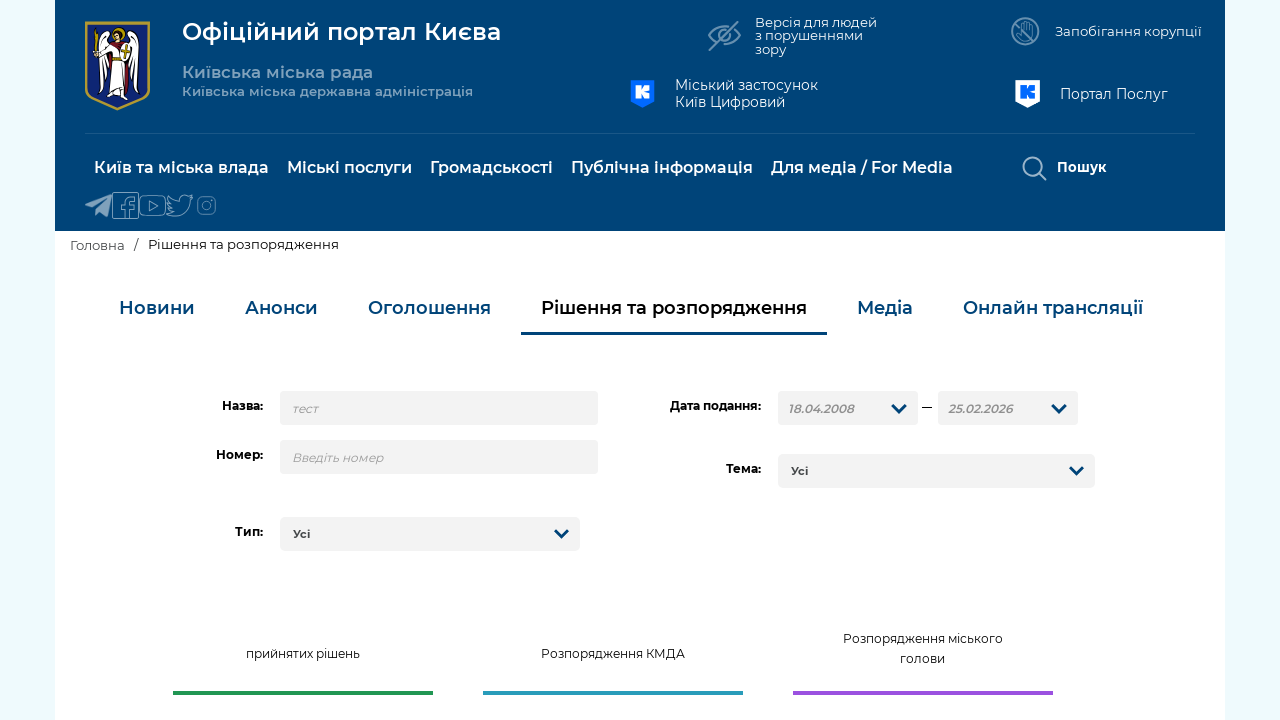

Verified that result 2 contains search term 'тест'
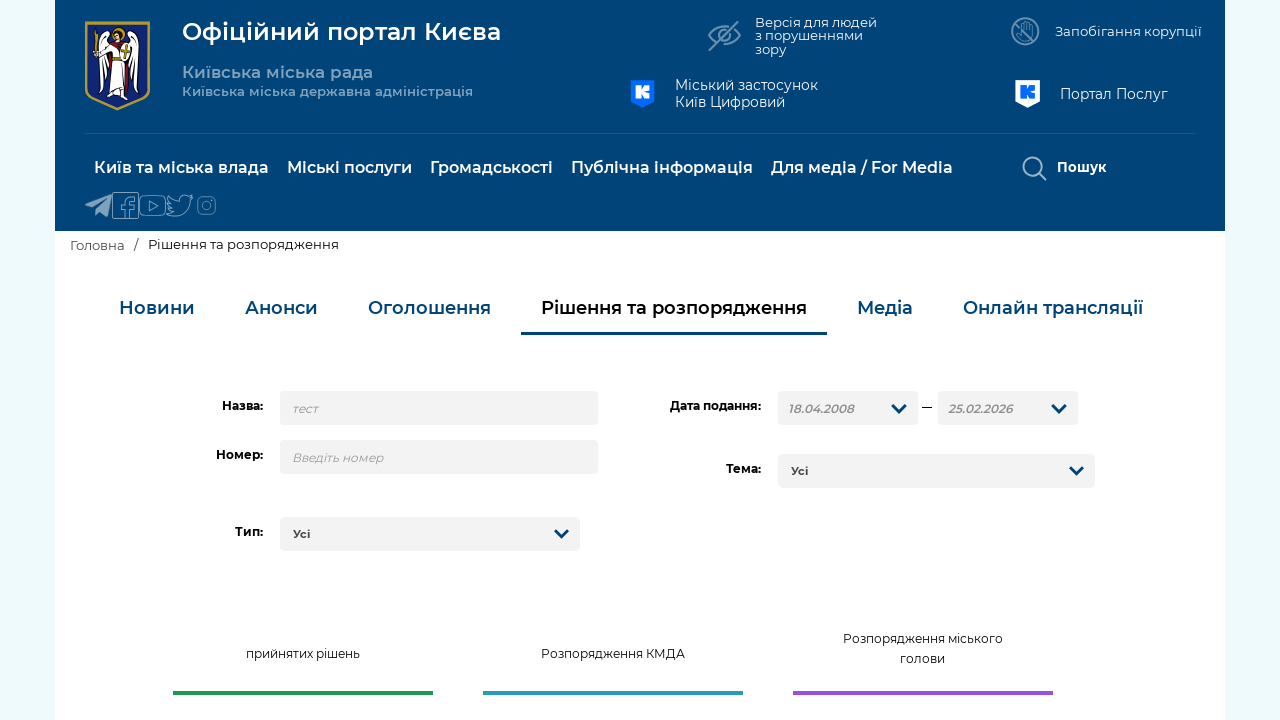

Retrieved text content from result 3
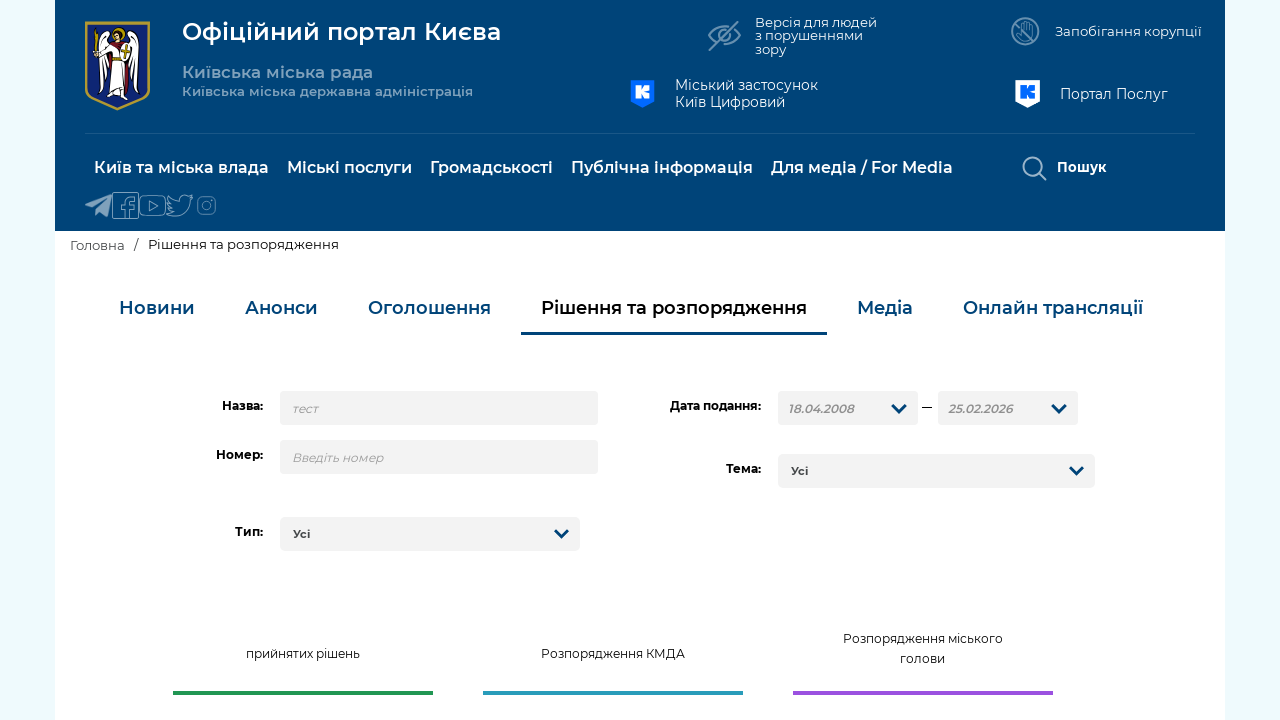

Verified that result 3 contains search term 'тест'
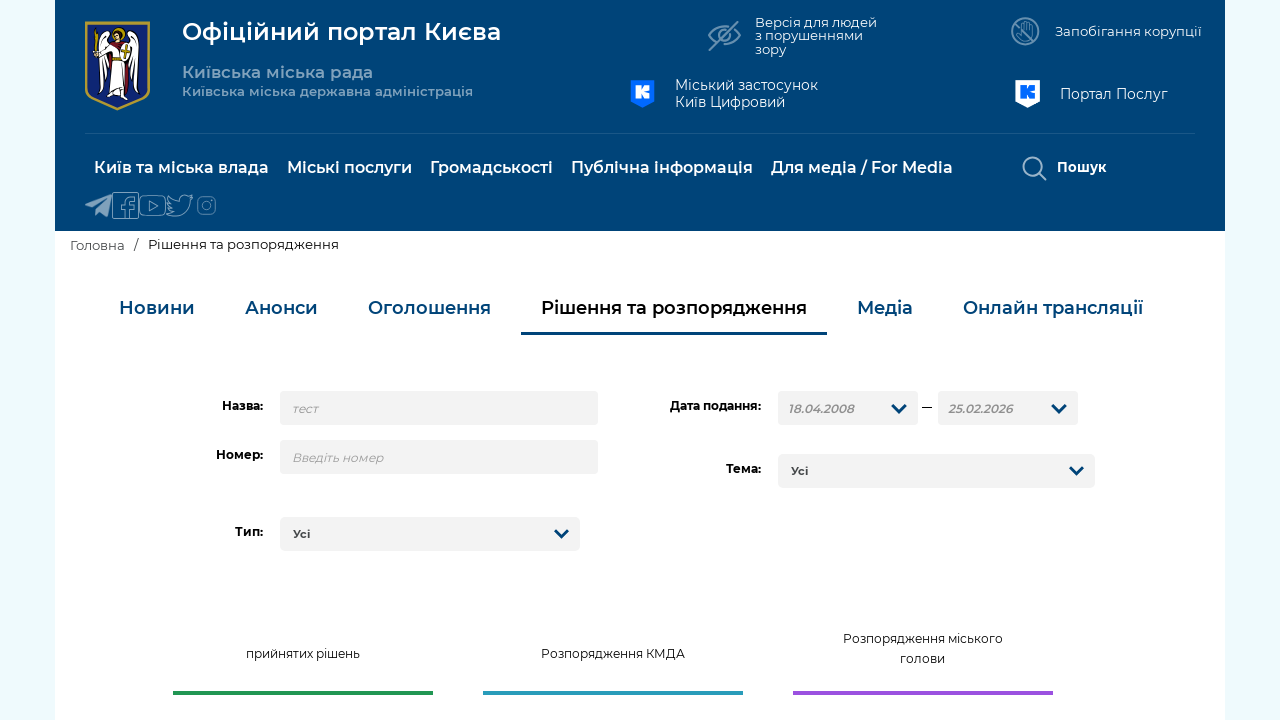

Retrieved text content from result 4
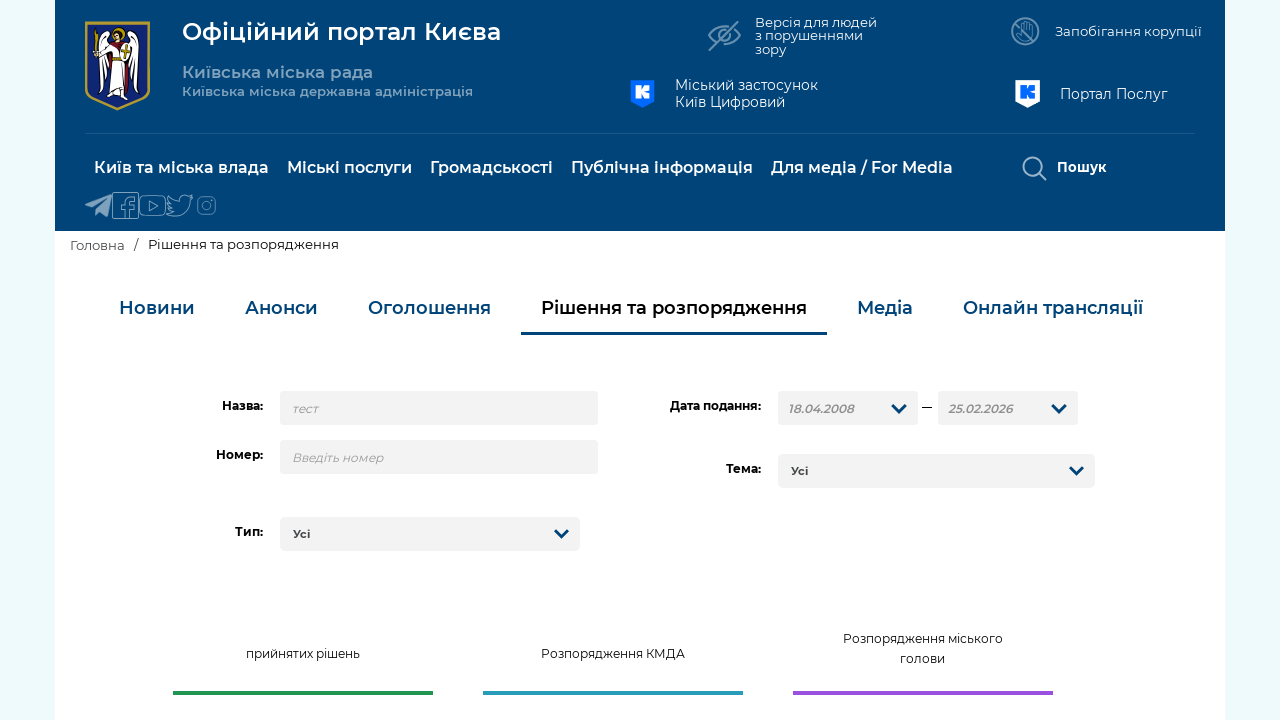

Verified that result 4 contains search term 'тест'
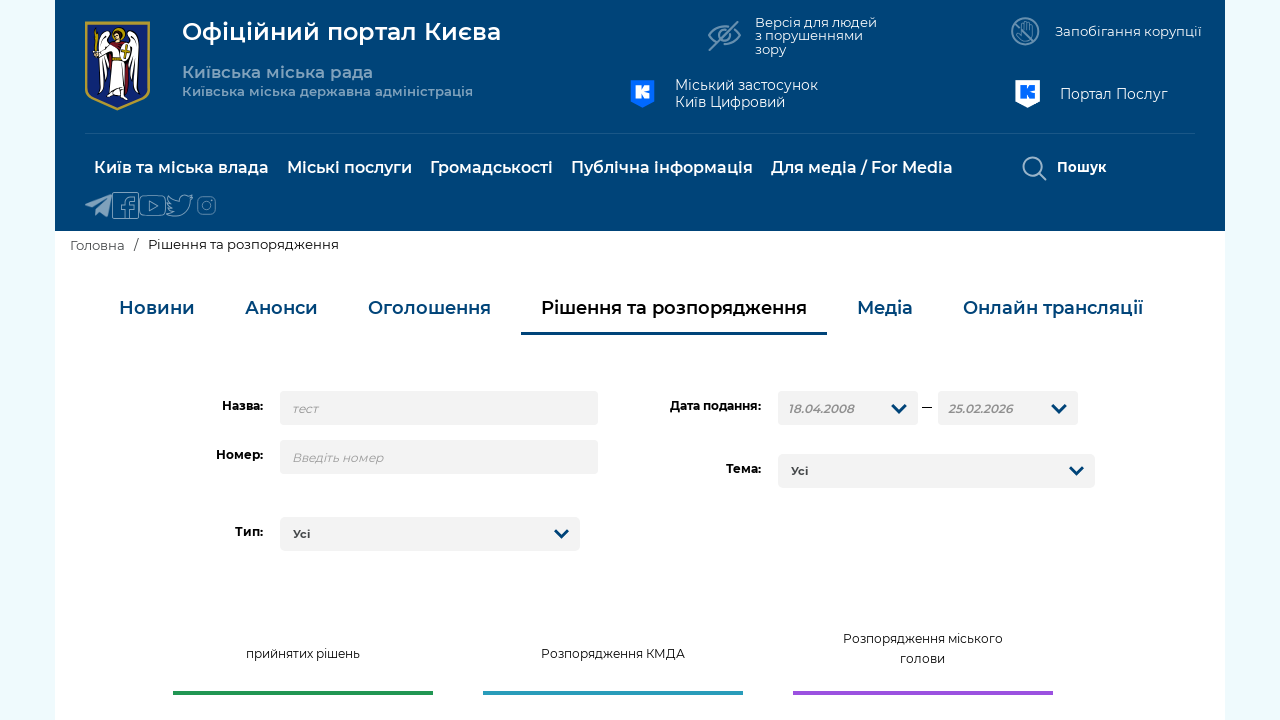

Retrieved text content from result 5
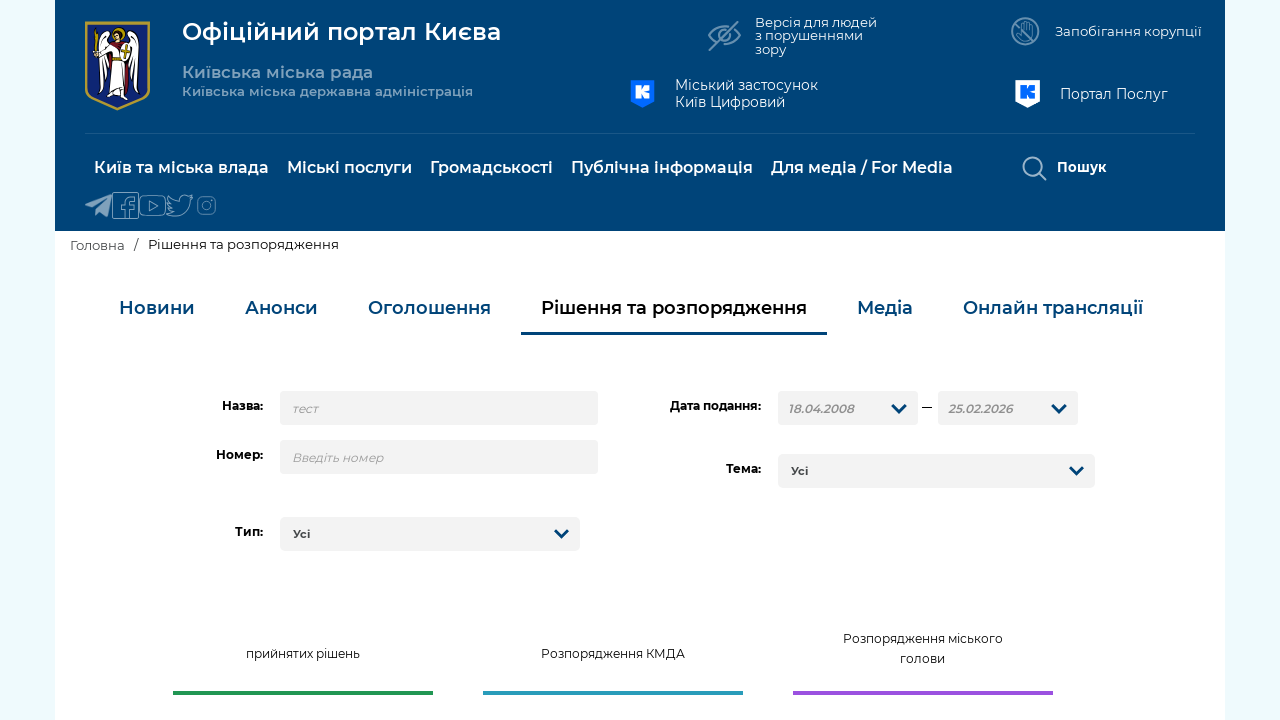

Verified that result 5 contains search term 'тест'
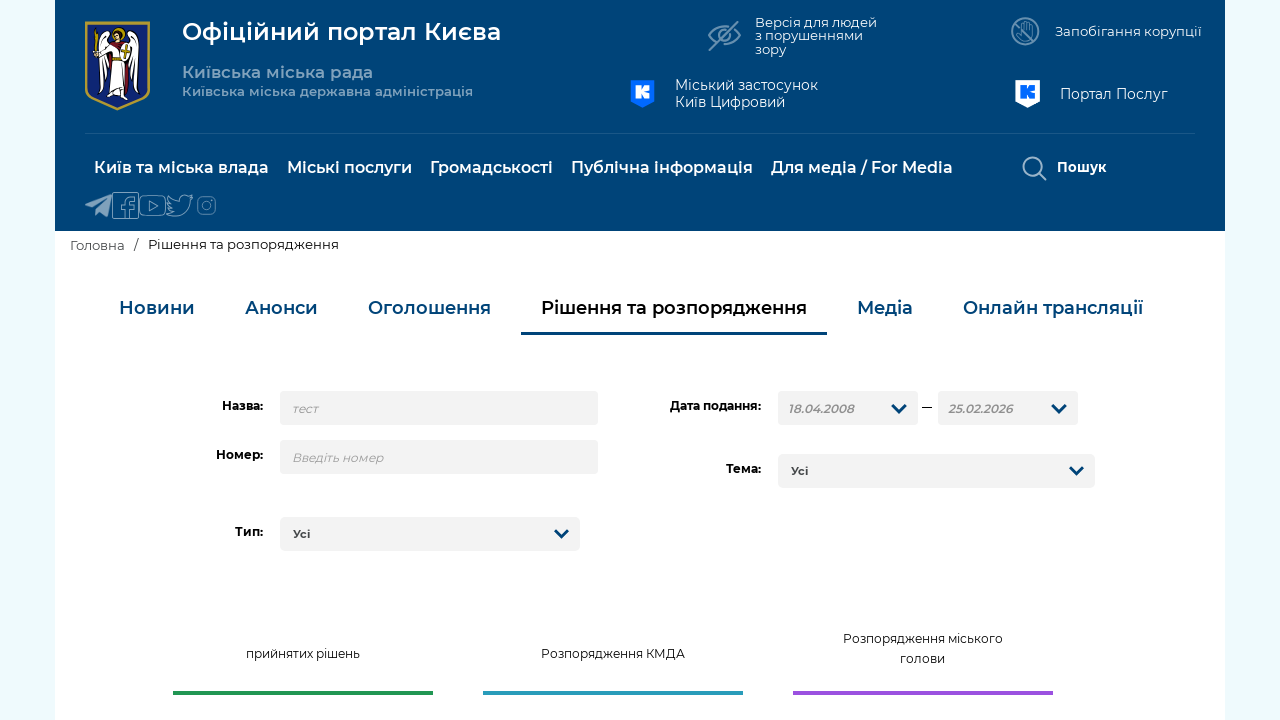

Retrieved text content from result 6
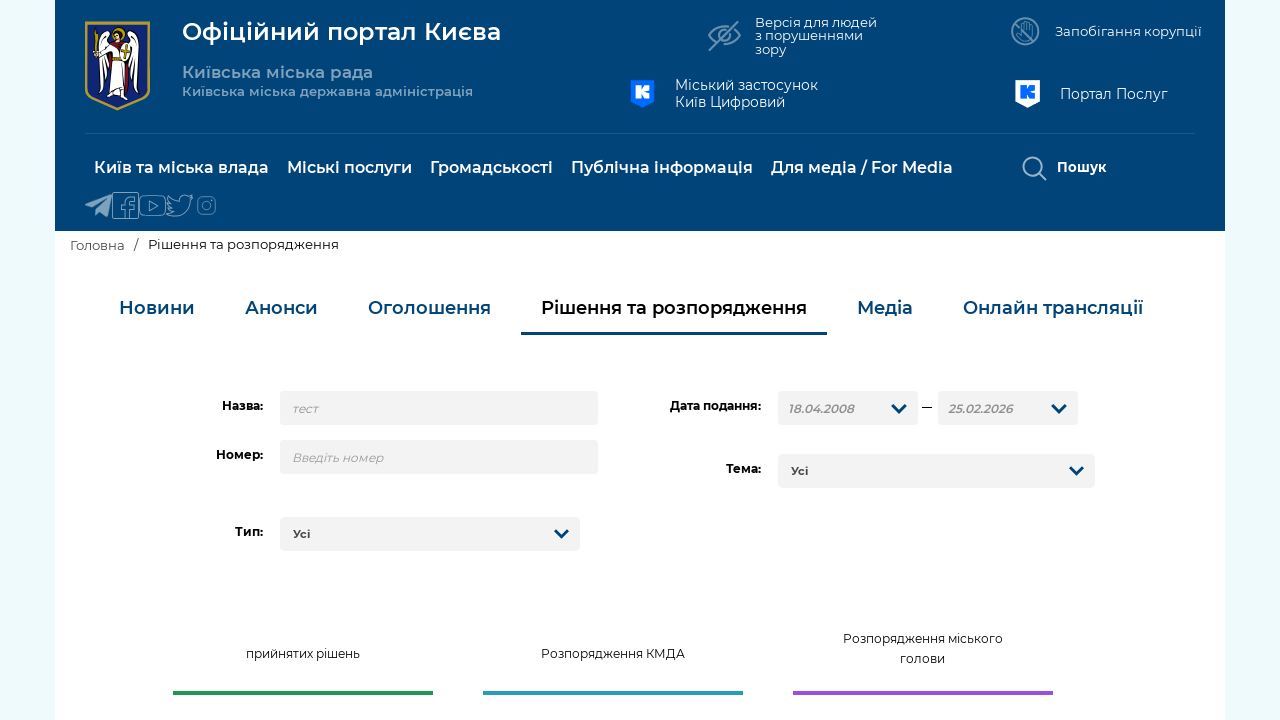

Verified that result 6 contains search term 'тест'
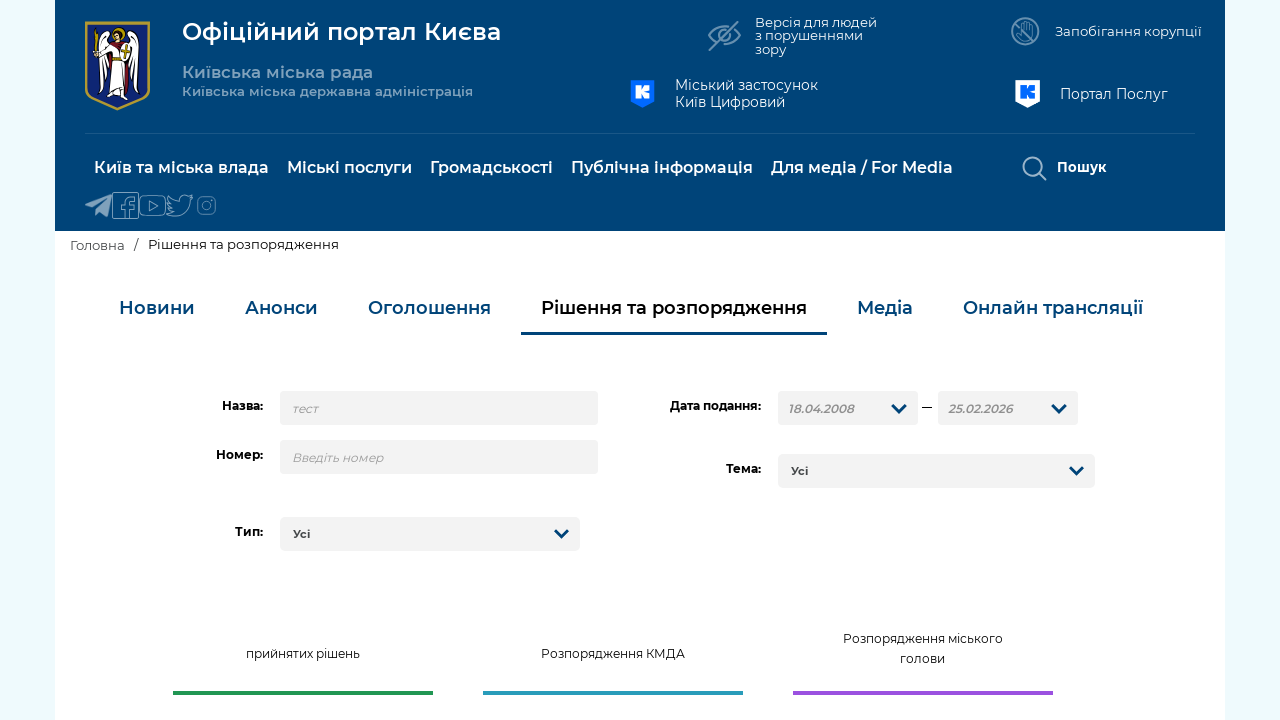

Retrieved text content from result 7
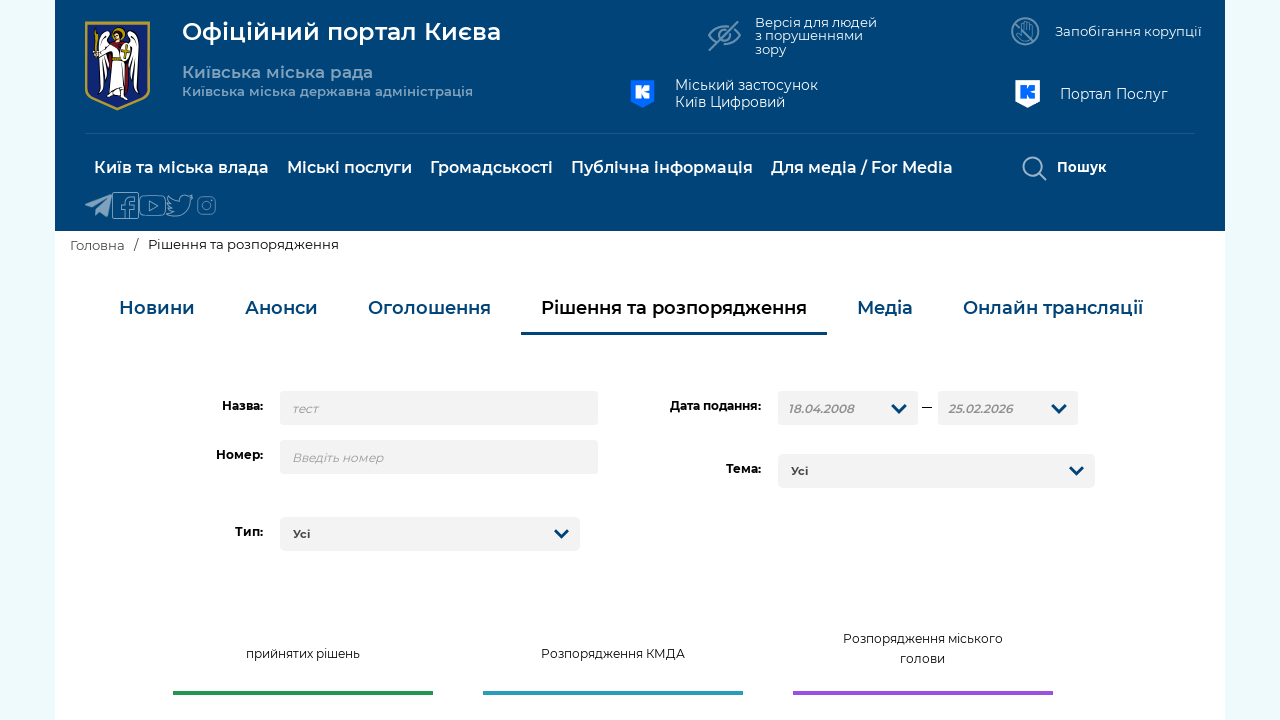

Verified that result 7 contains search term 'тест'
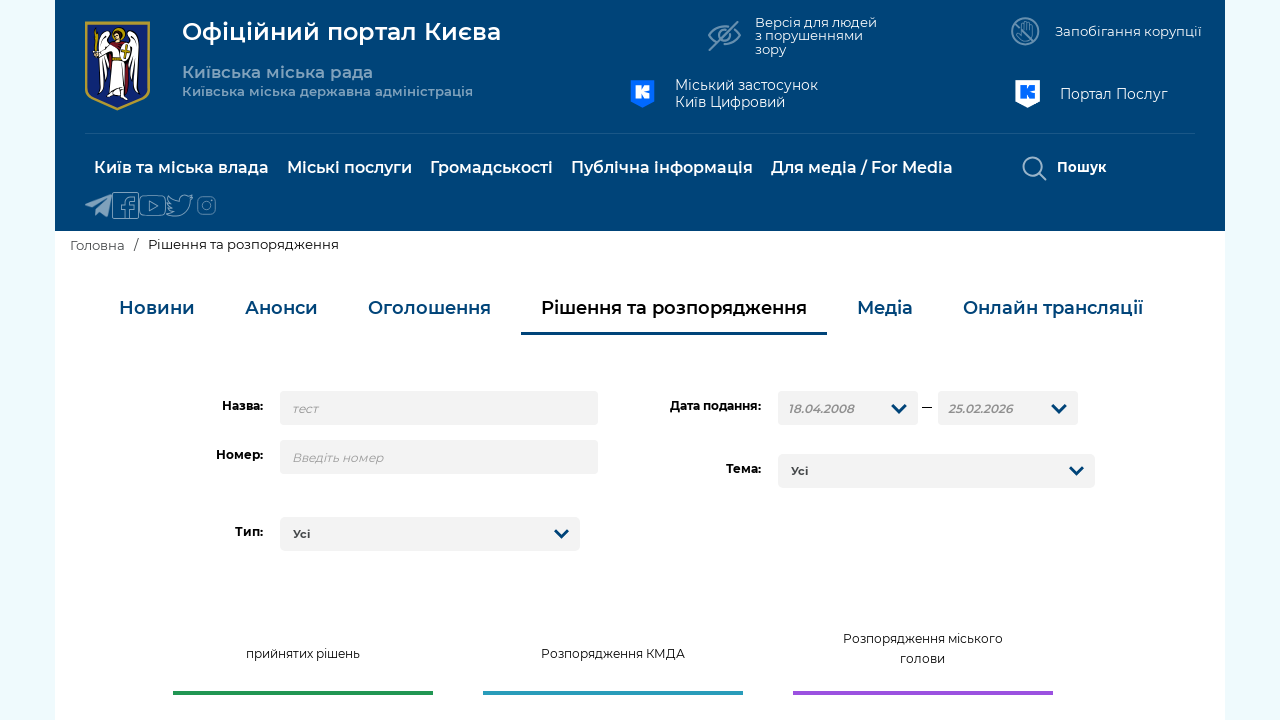

Retrieved text content from result 8
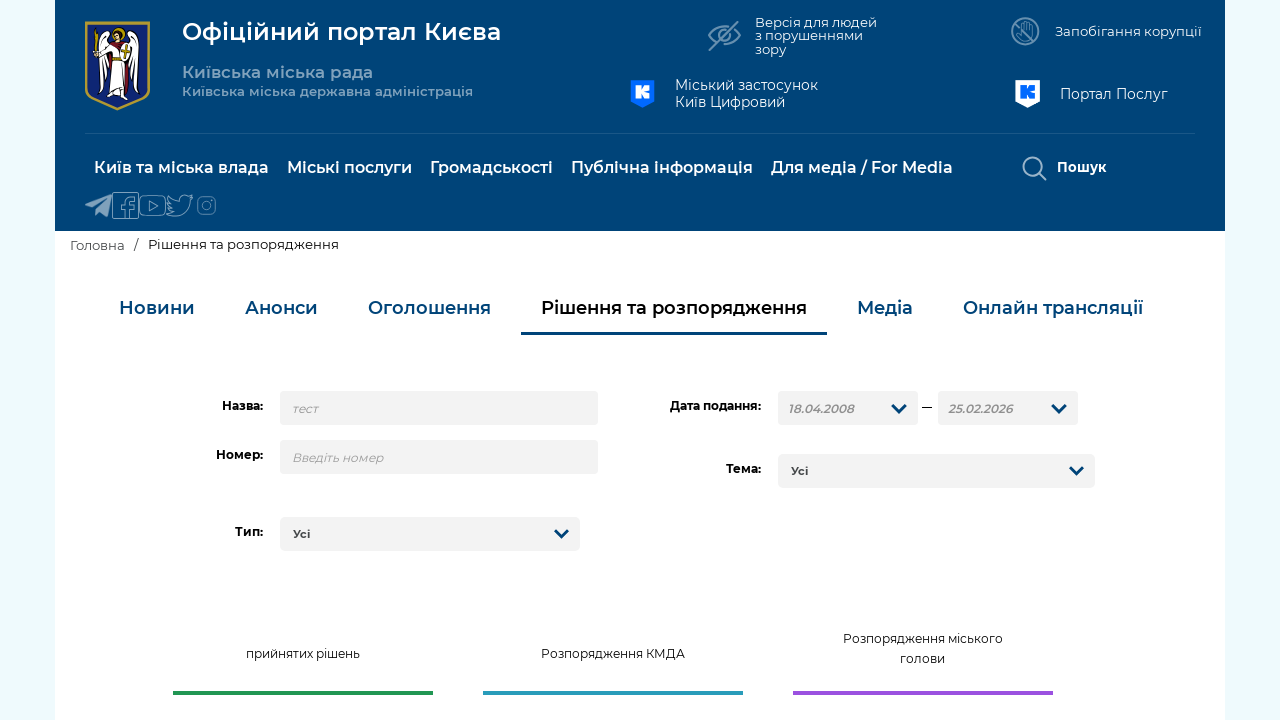

Verified that result 8 contains search term 'тест'
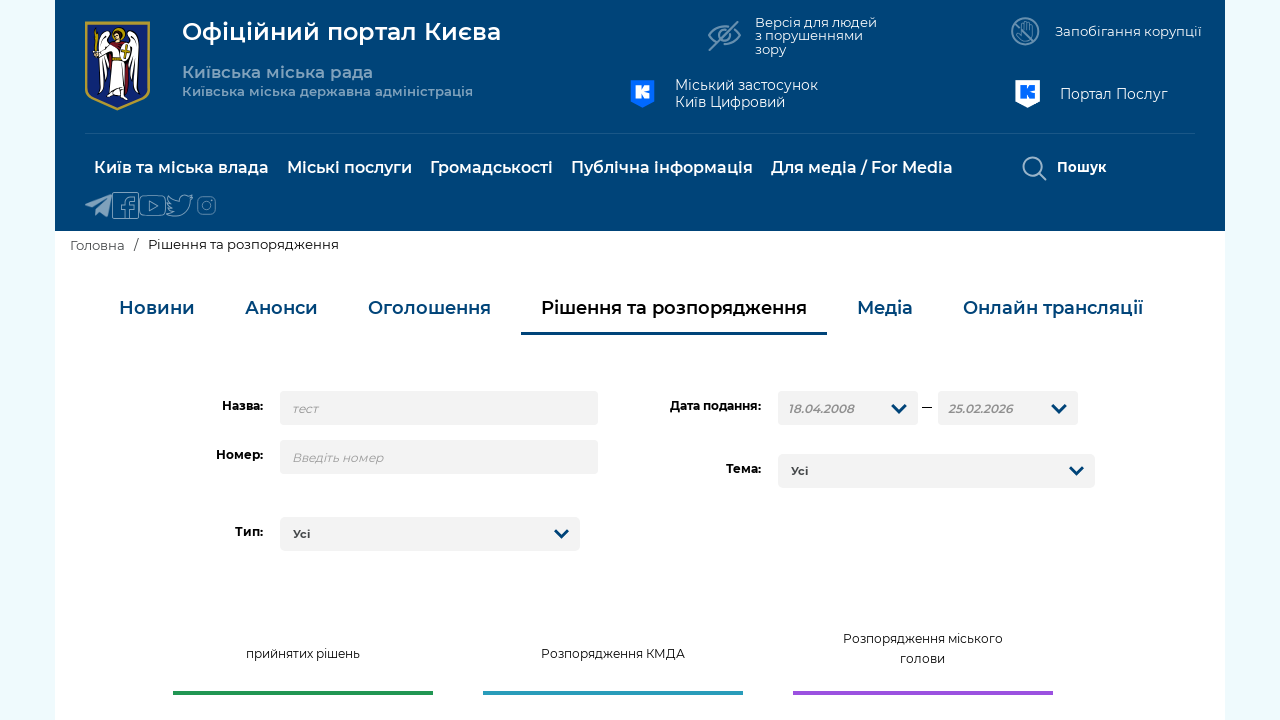

Retrieved text content from result 9
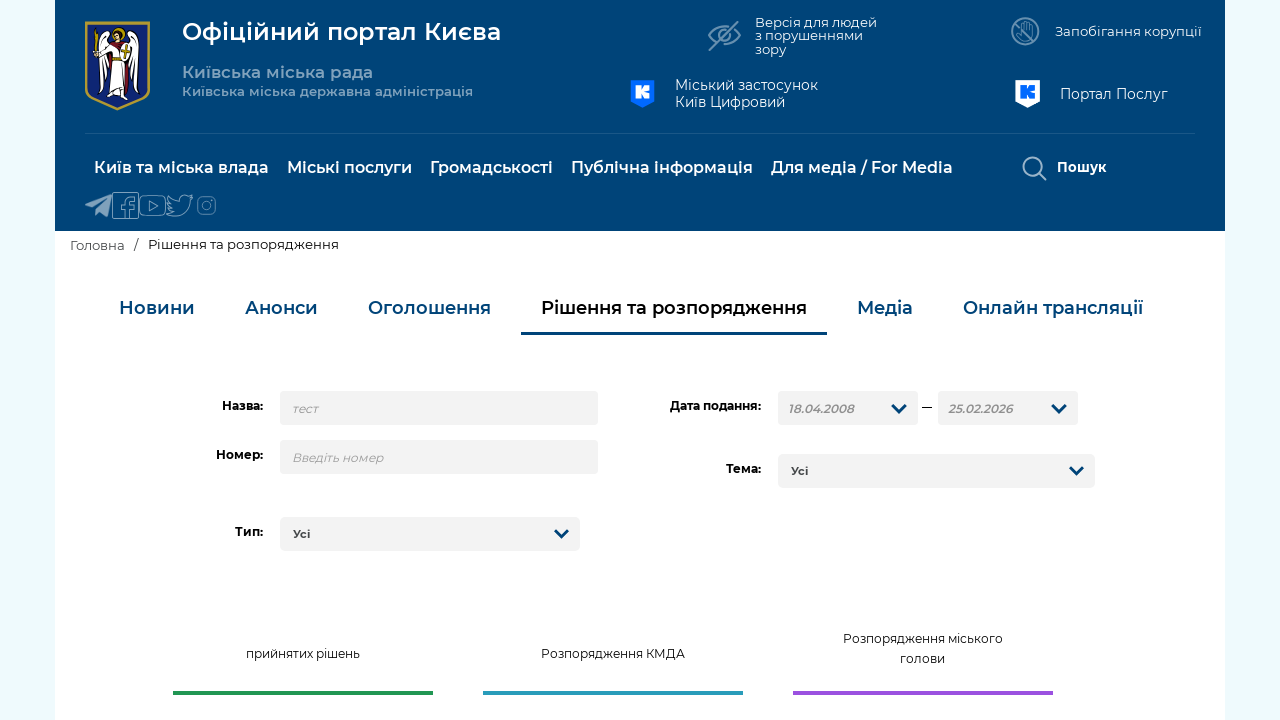

Verified that result 9 contains search term 'тест'
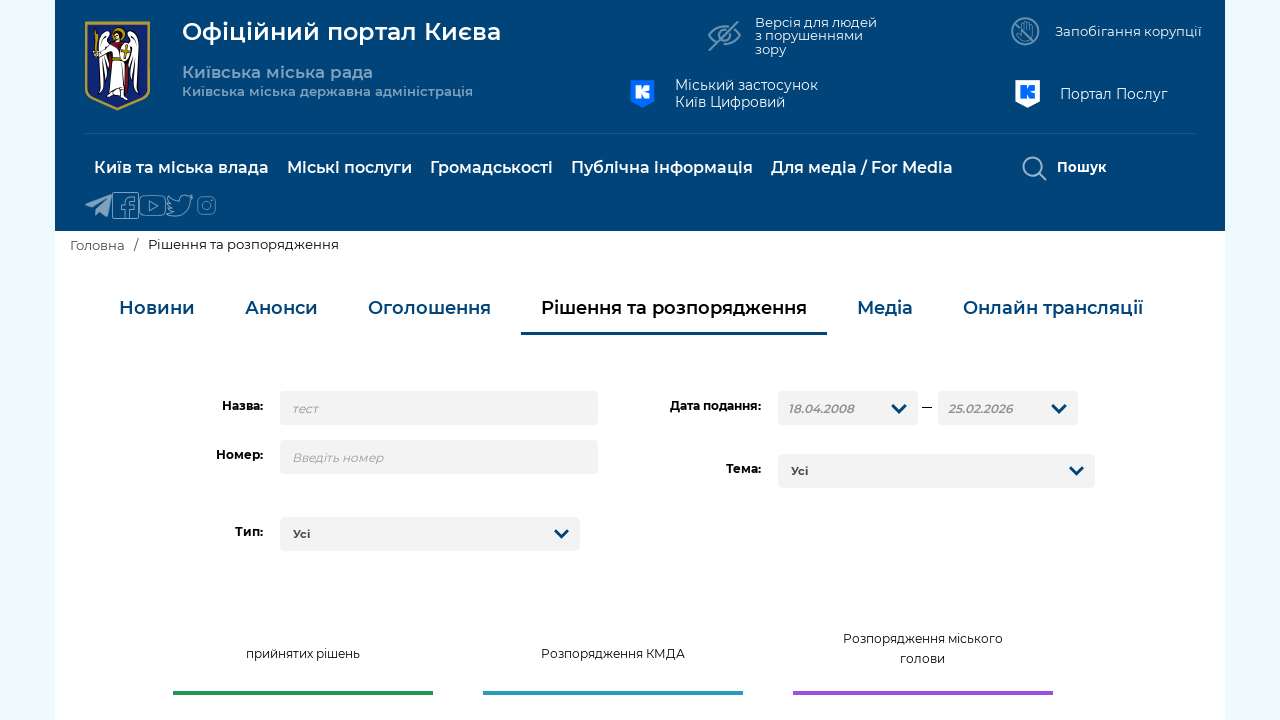

Retrieved text content from result 10
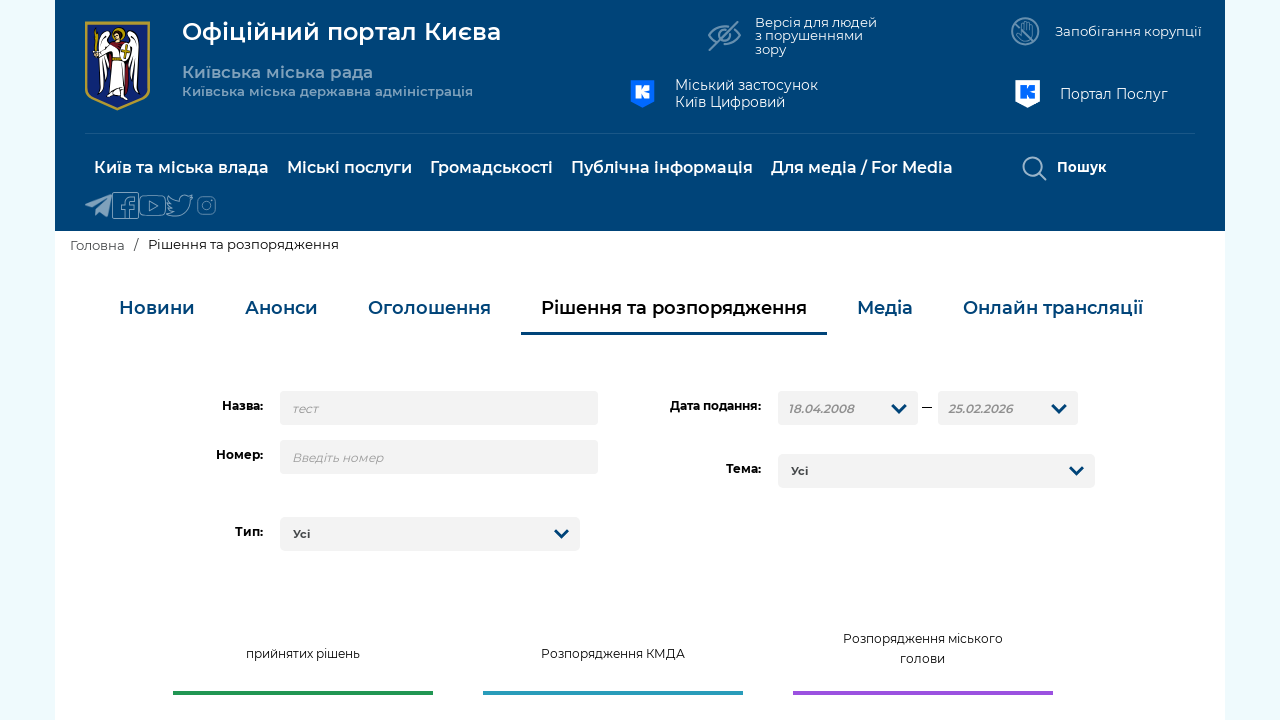

Verified that result 10 contains search term 'тест'
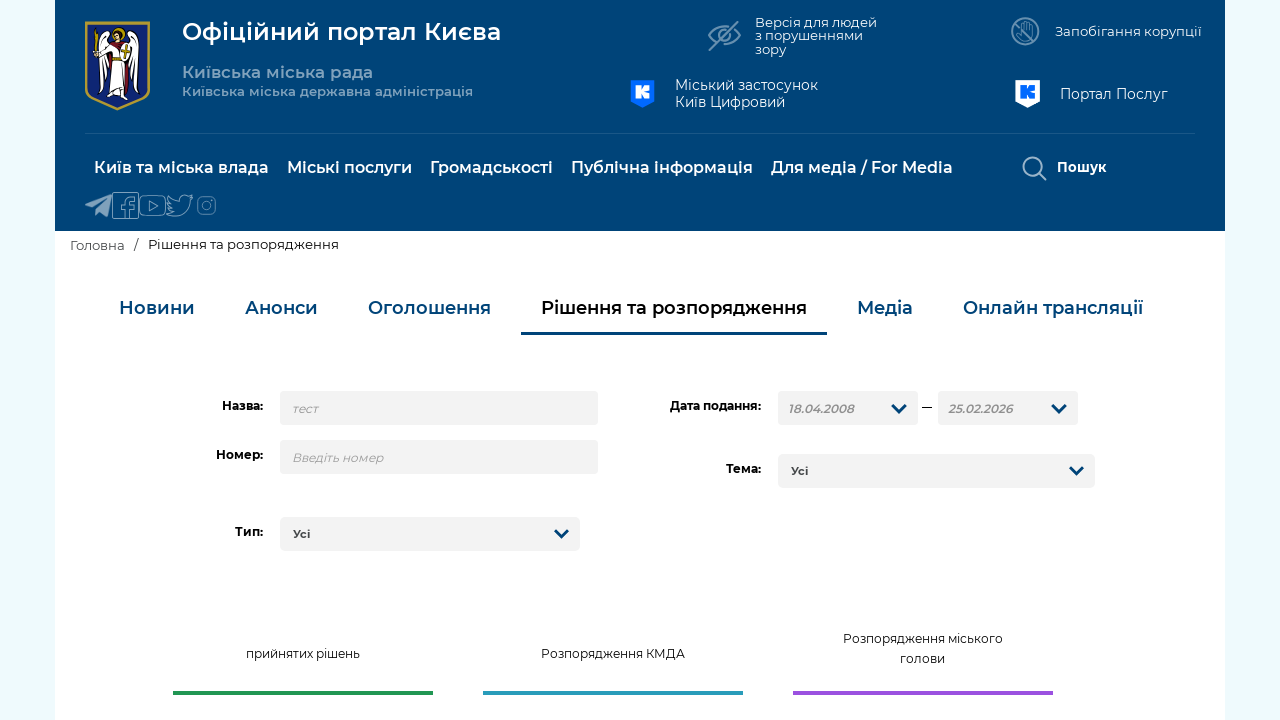

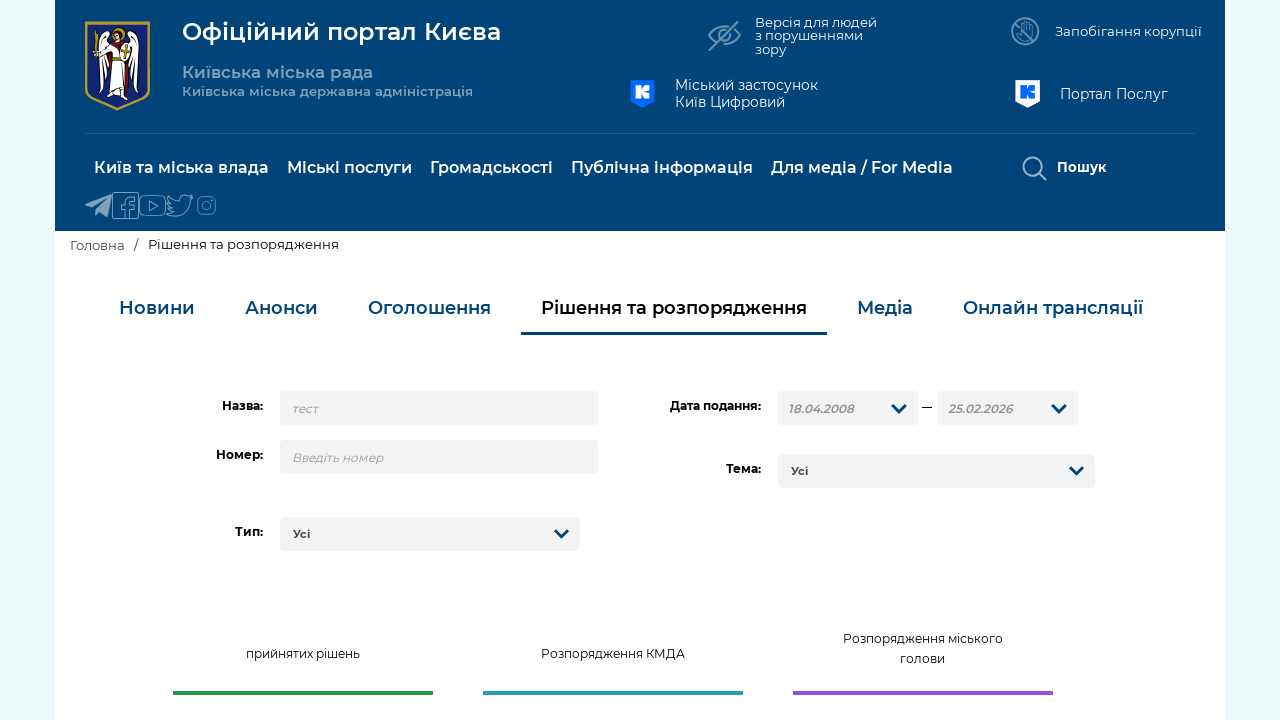